Tests the dictation.io speech recognition interface by dismissing any initial popup, clearing the text area, and activating the microphone/start button for speech recognition.

Starting URL: https://dictation.io/speech

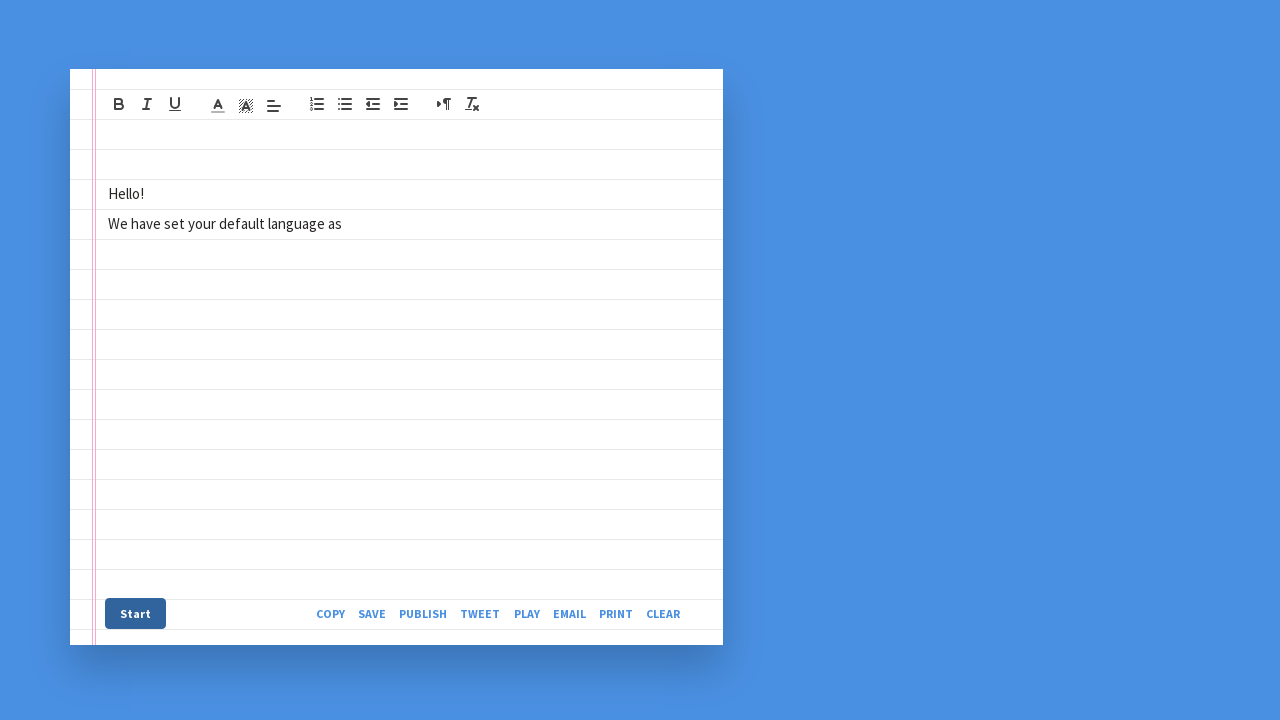

Waited for page to load (networkidle)
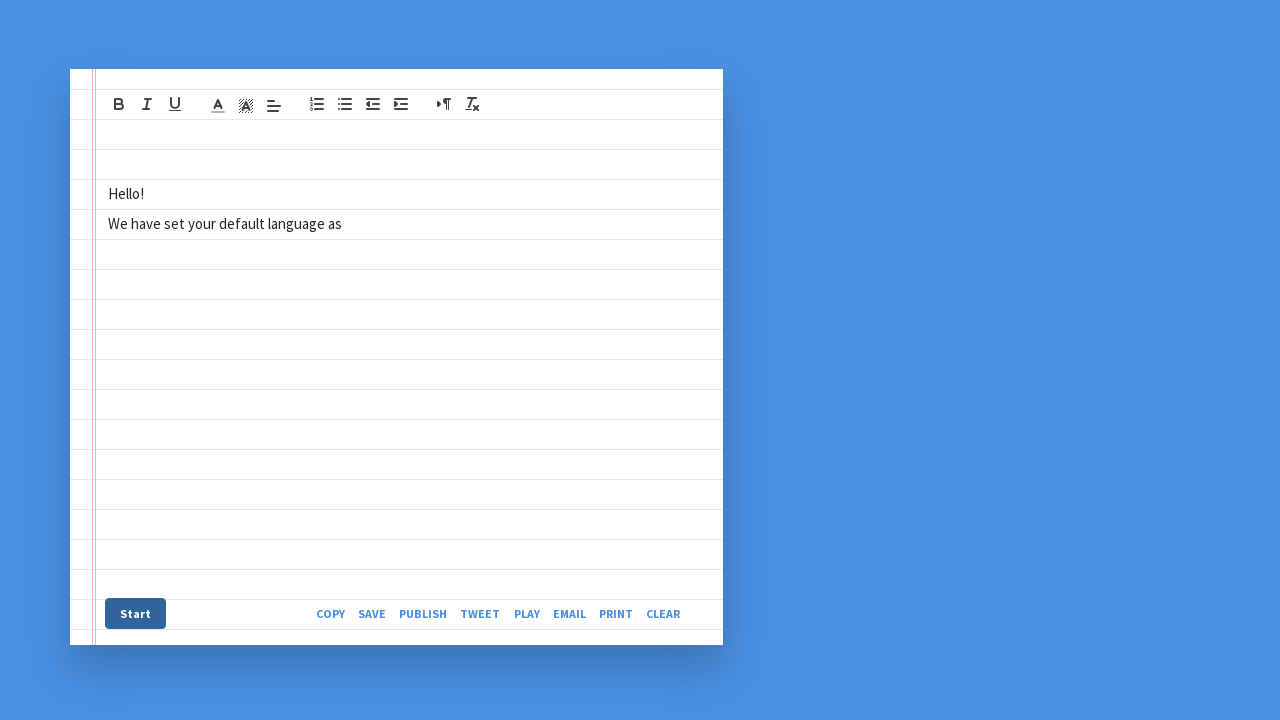

No initial popup found to dismiss on xpath=/html/body/div[1]/div
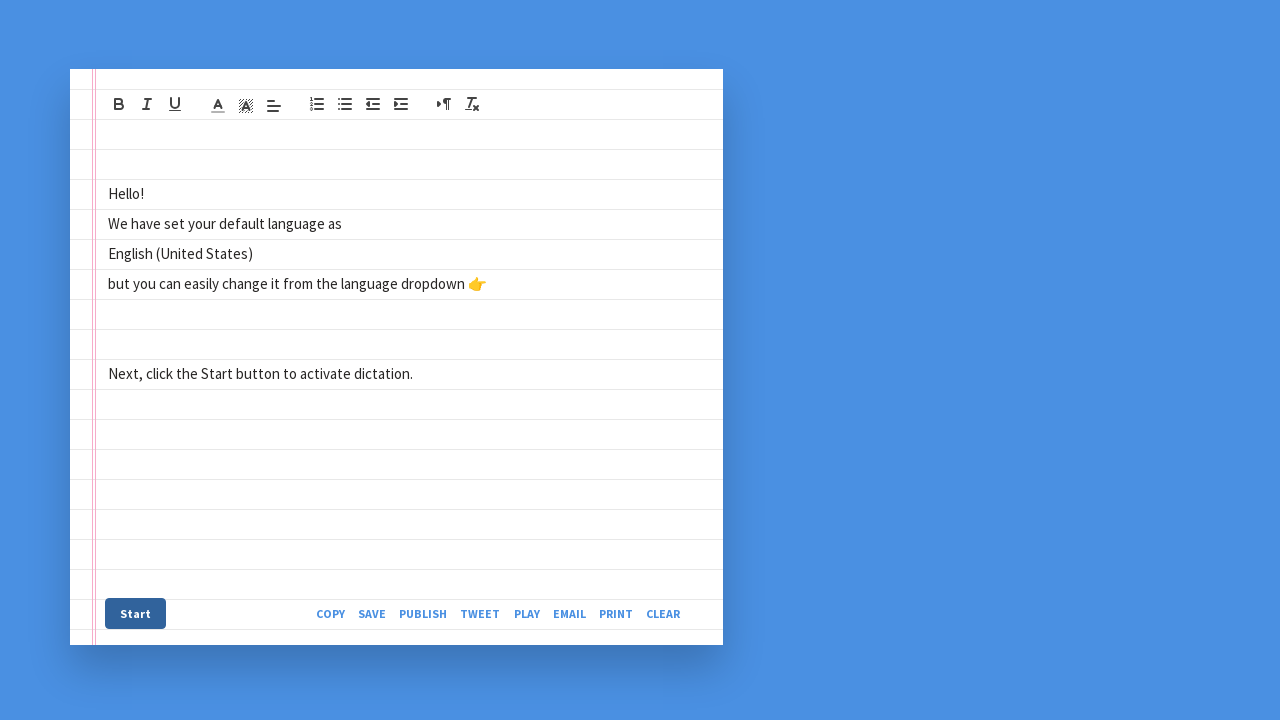

Waited for interface to be ready (2000ms)
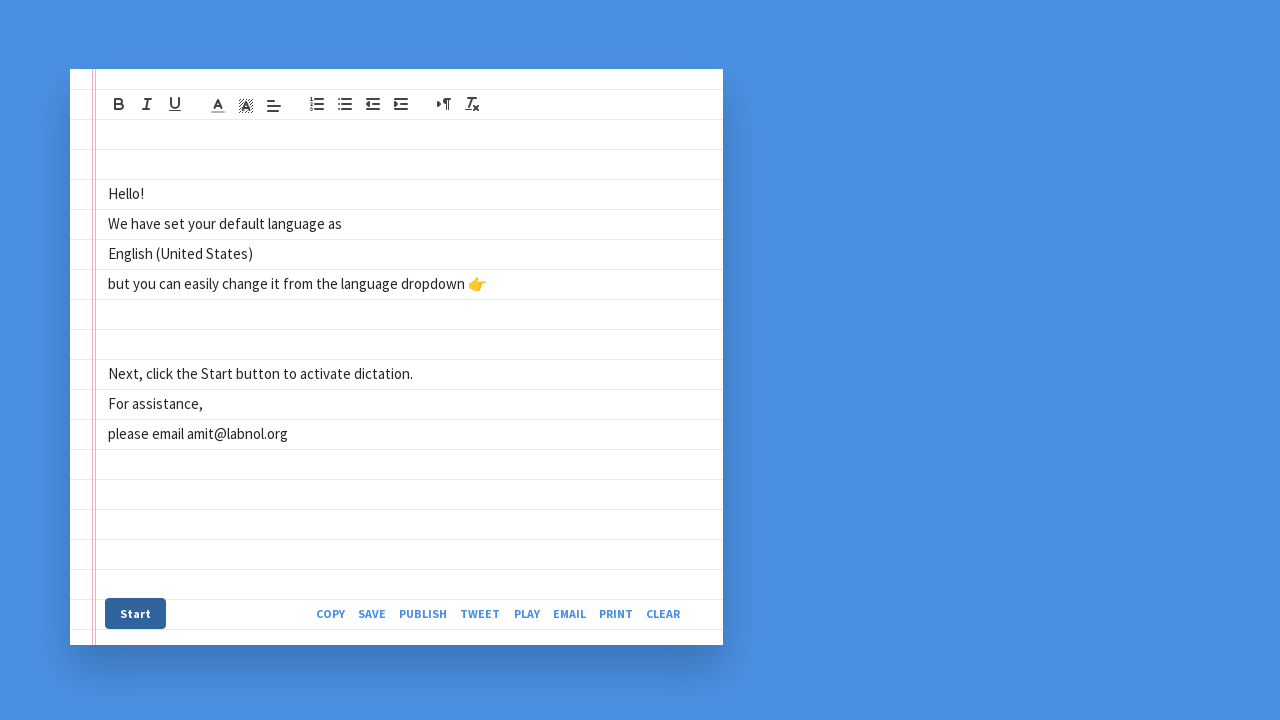

Clicked Clear button to reset text area at (669, 613) on xpath=/html/body/div[3]/section/div/div/div[2]/div/div[3]/div[2]/a[8]
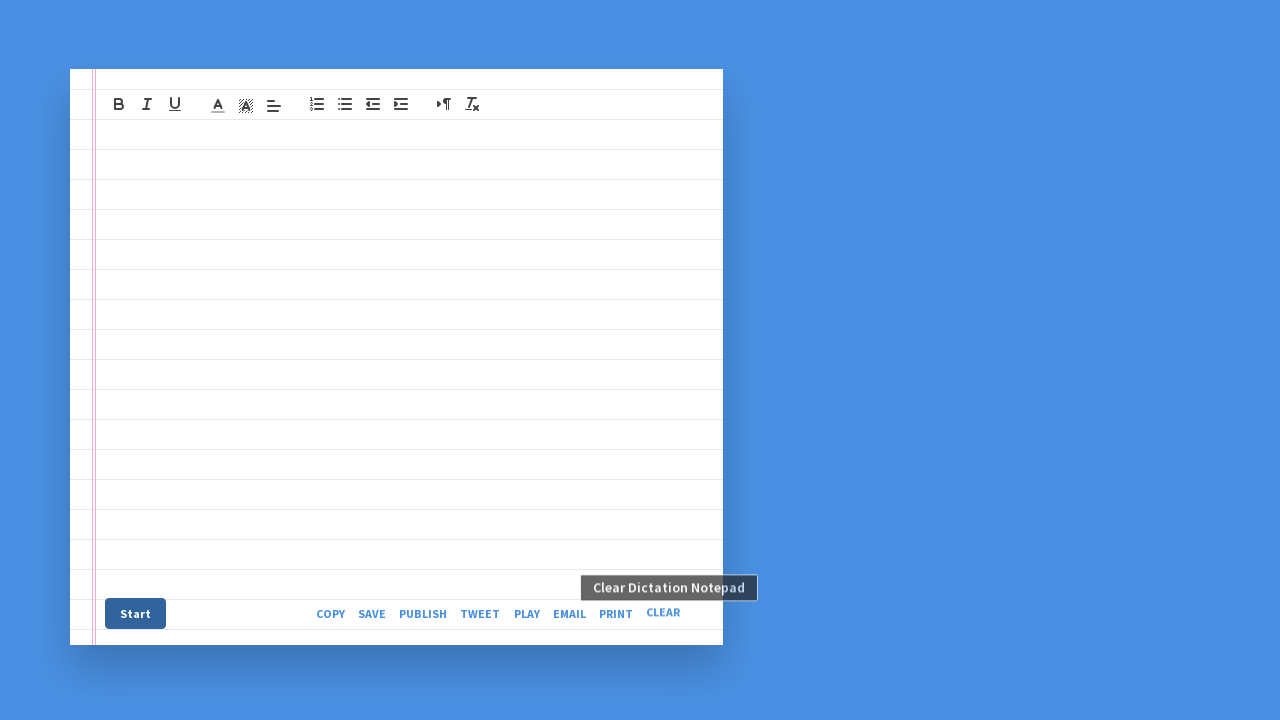

Brief wait after clearing text area (1000ms)
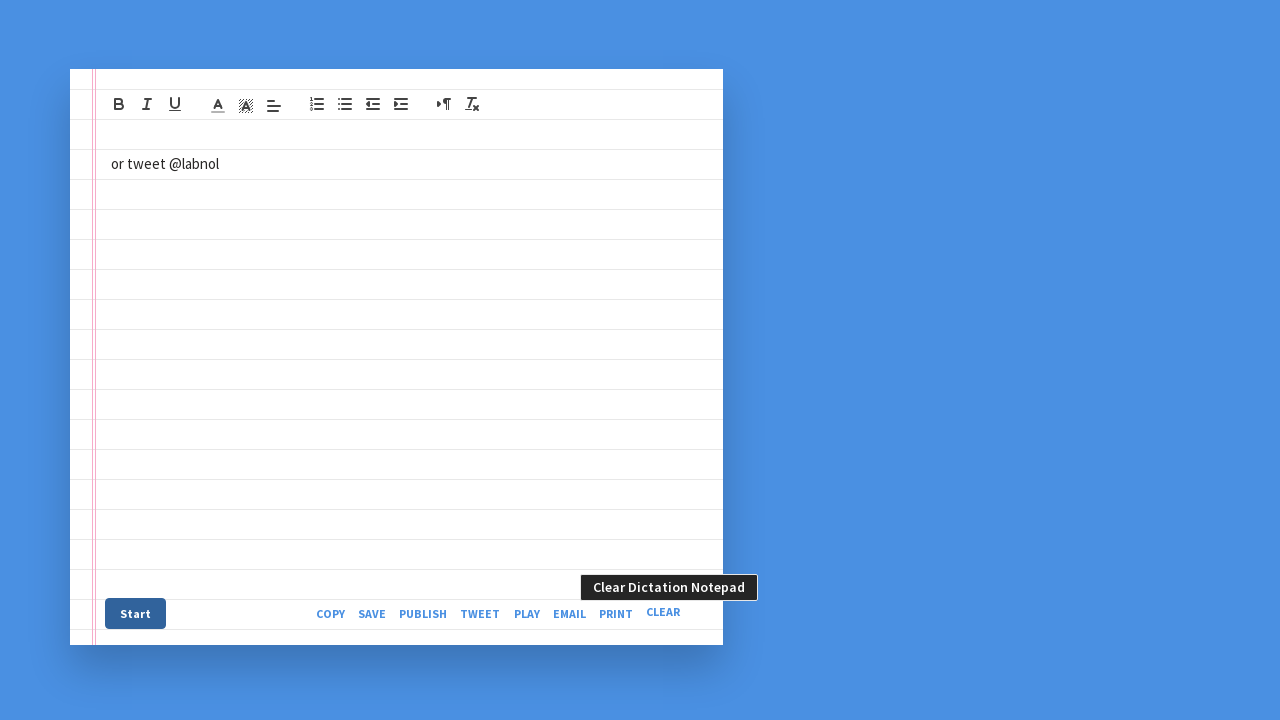

Clicked start button to activate speech recognition at (136, 613) on xpath=/html/body/div[3]/section/div/div/div[2]/div/div[3]/div[1]/a
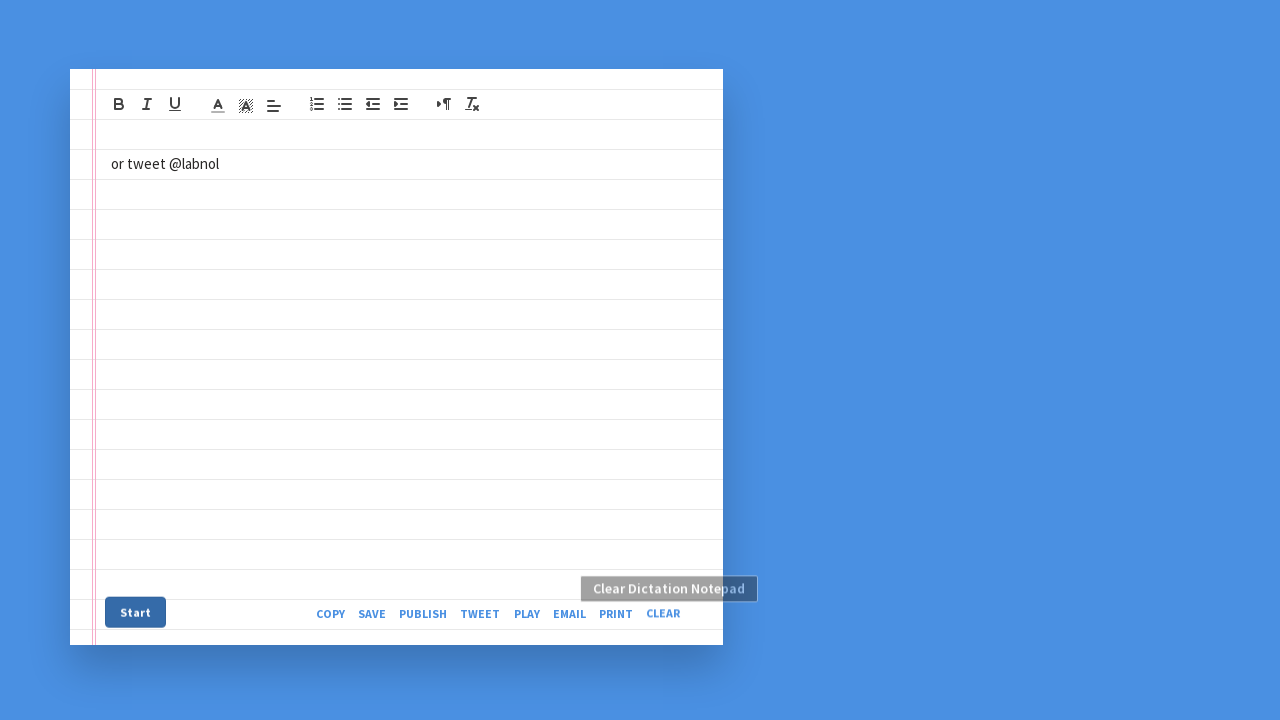

Verified text area element is visible
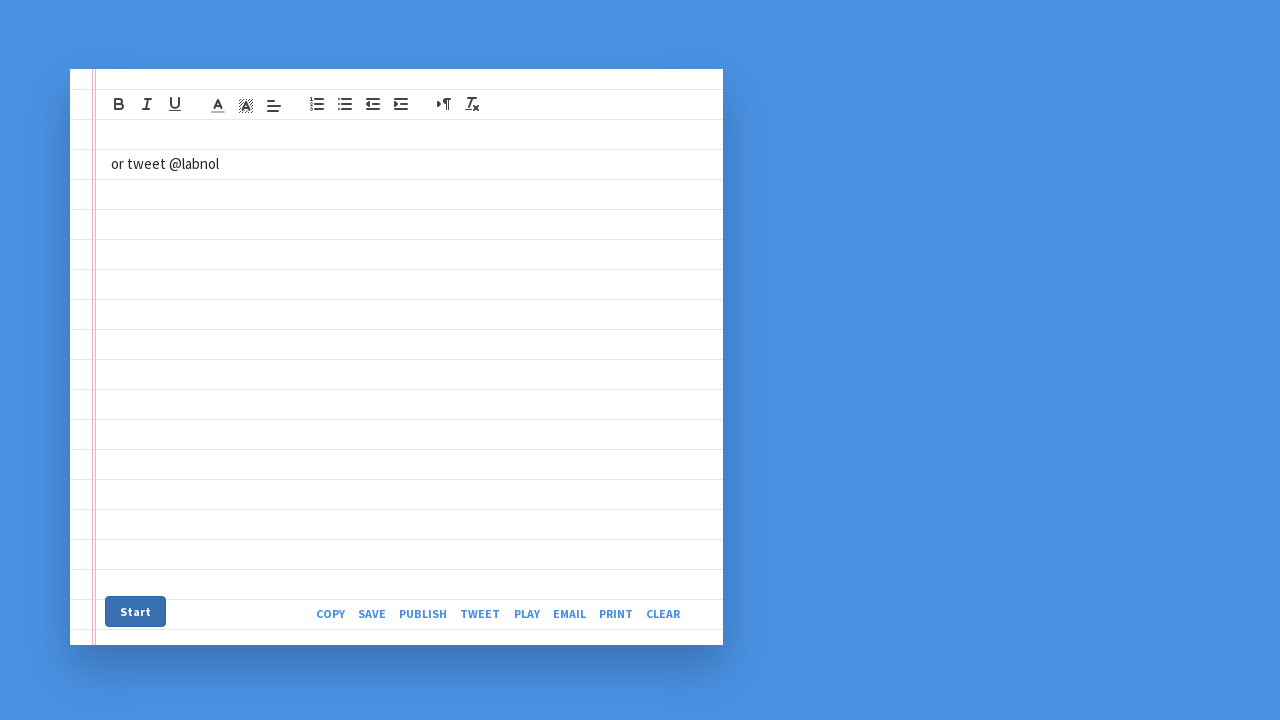

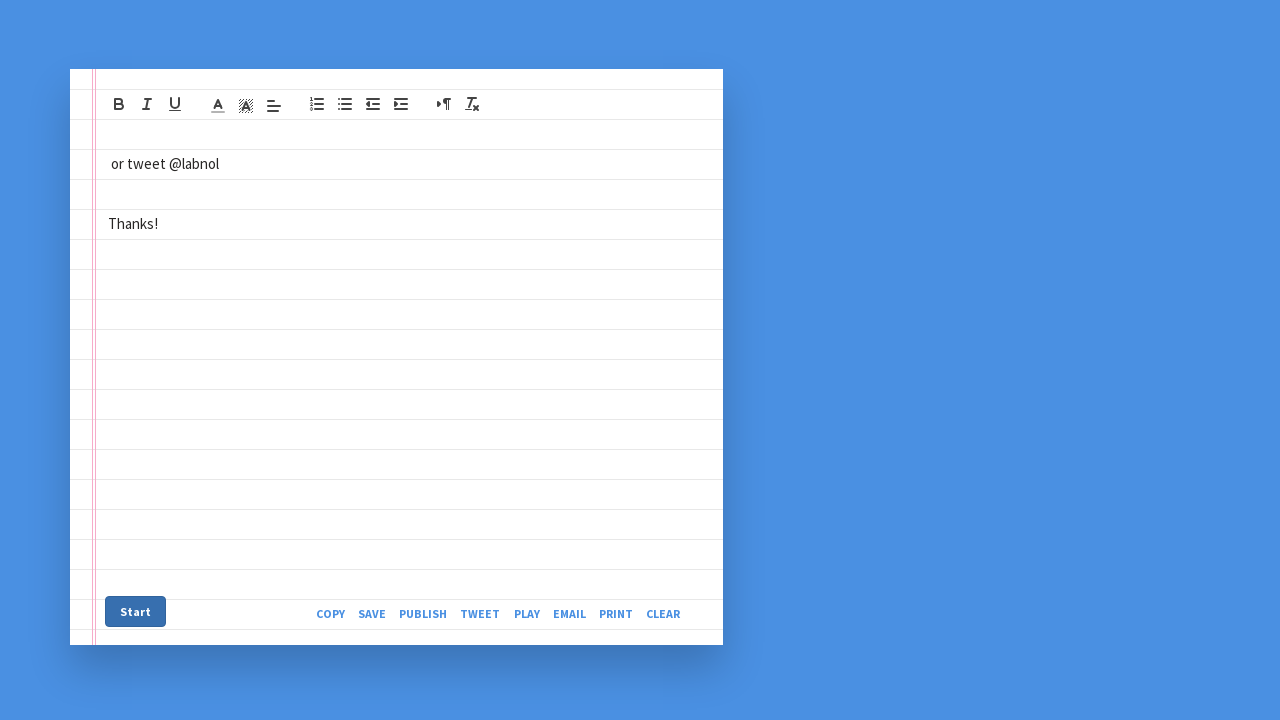